Tests the actions page by entering text into a text field, clicking the result button, and verifying the result

Starting URL: https://kristinek.github.io/site/examples/actions

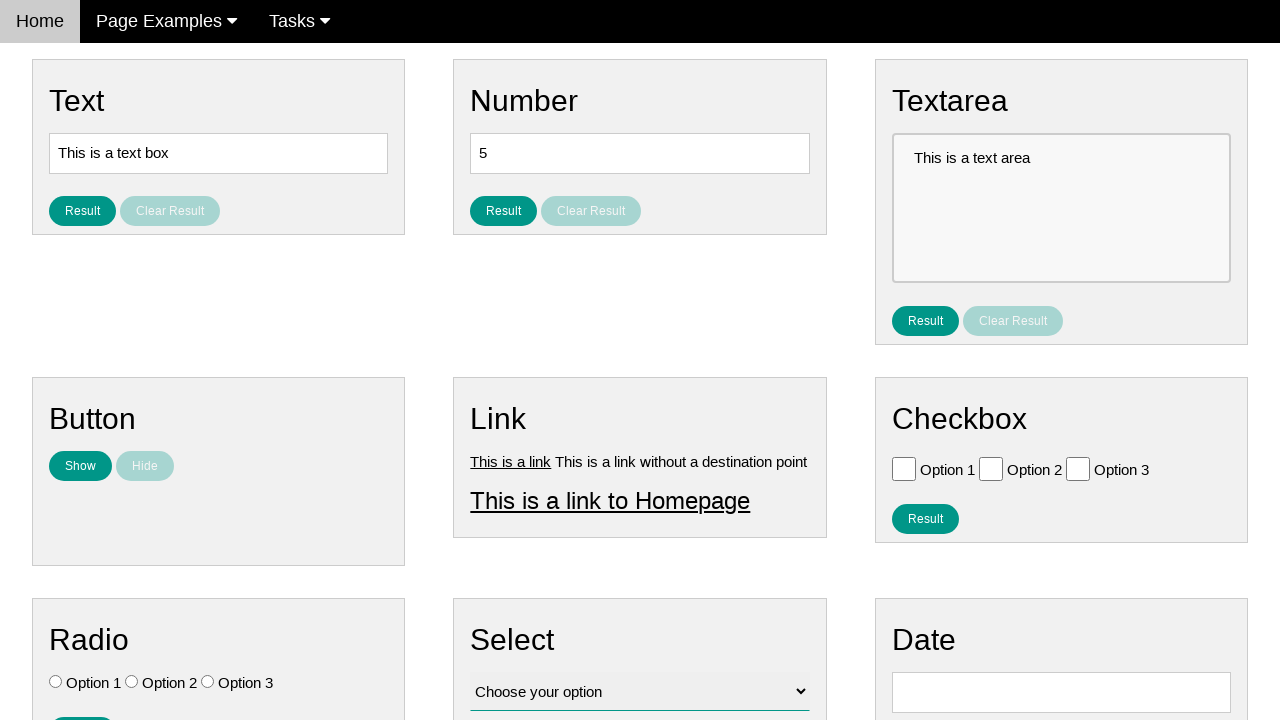

Cleared the text input field on #text
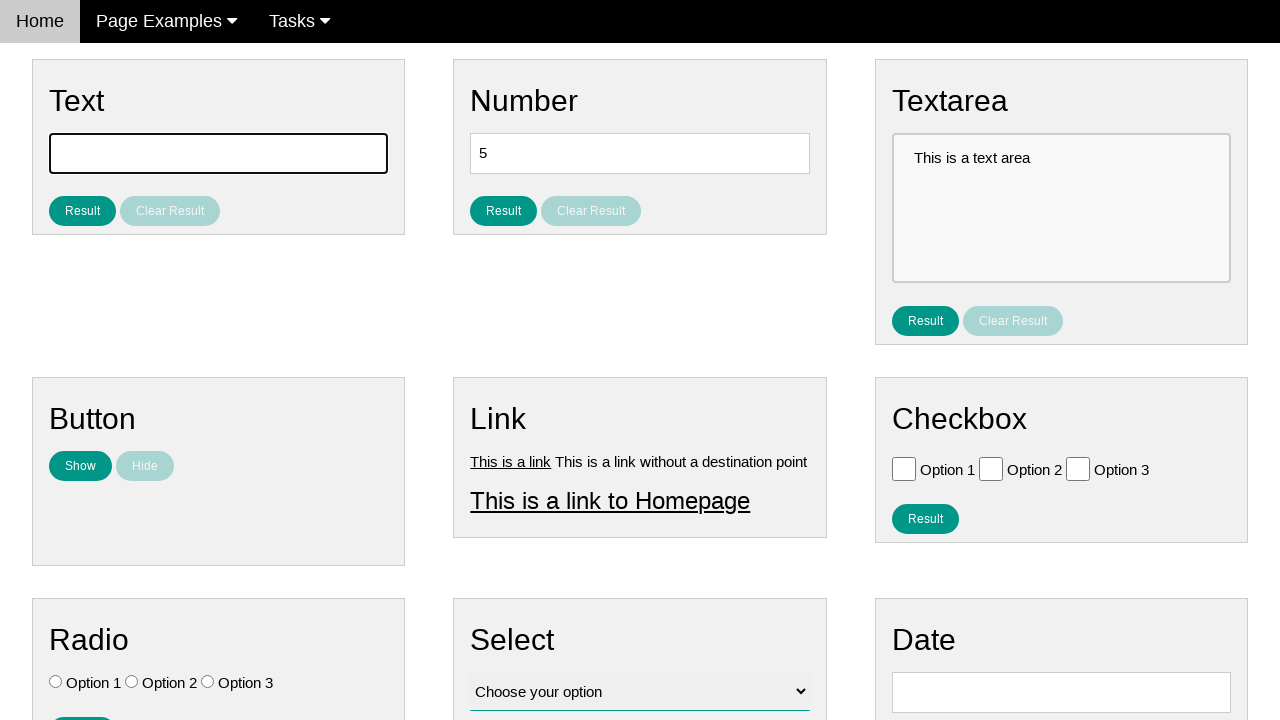

Entered 'Text I entered' into the text field on #text
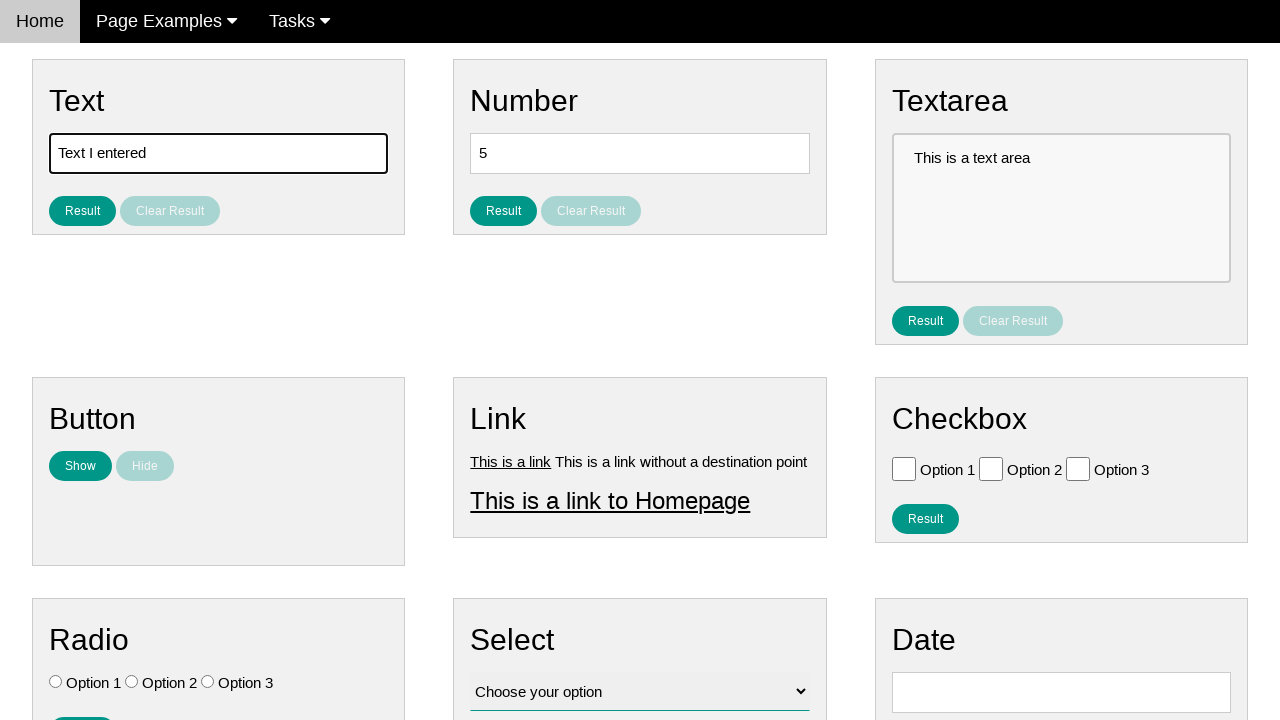

Clicked the result button at (82, 211) on #result_button_text
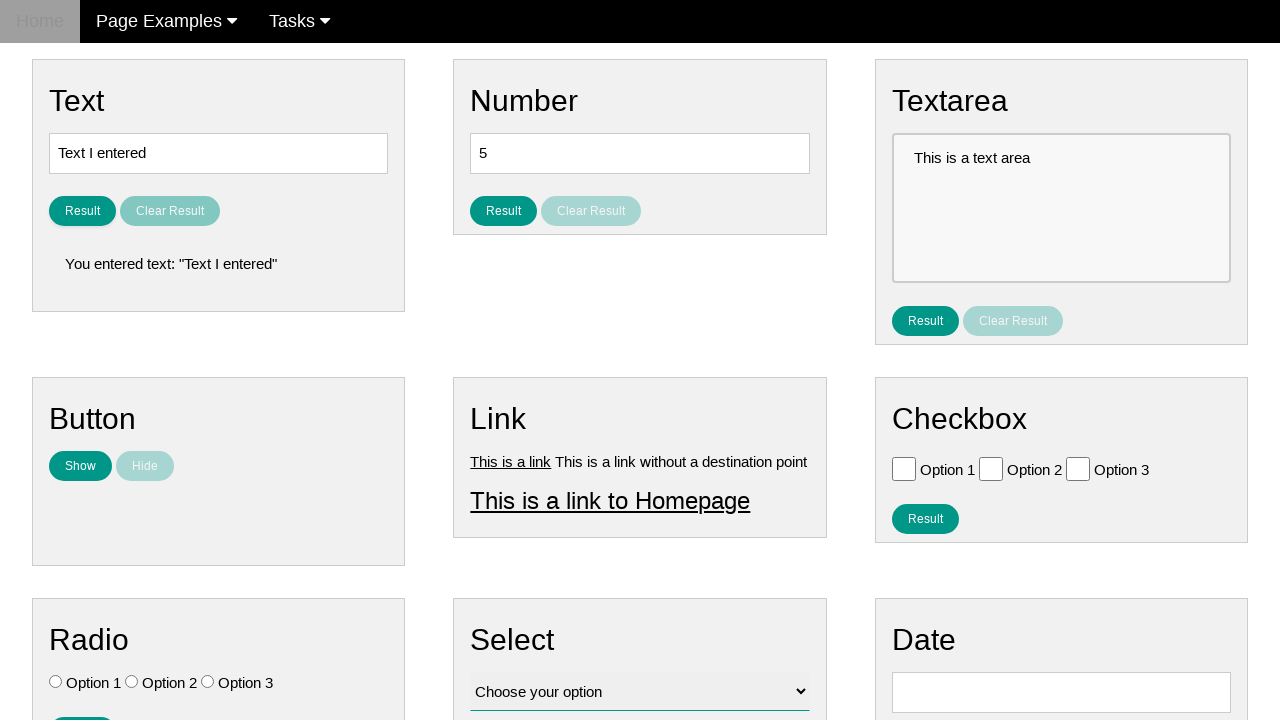

Result text element loaded
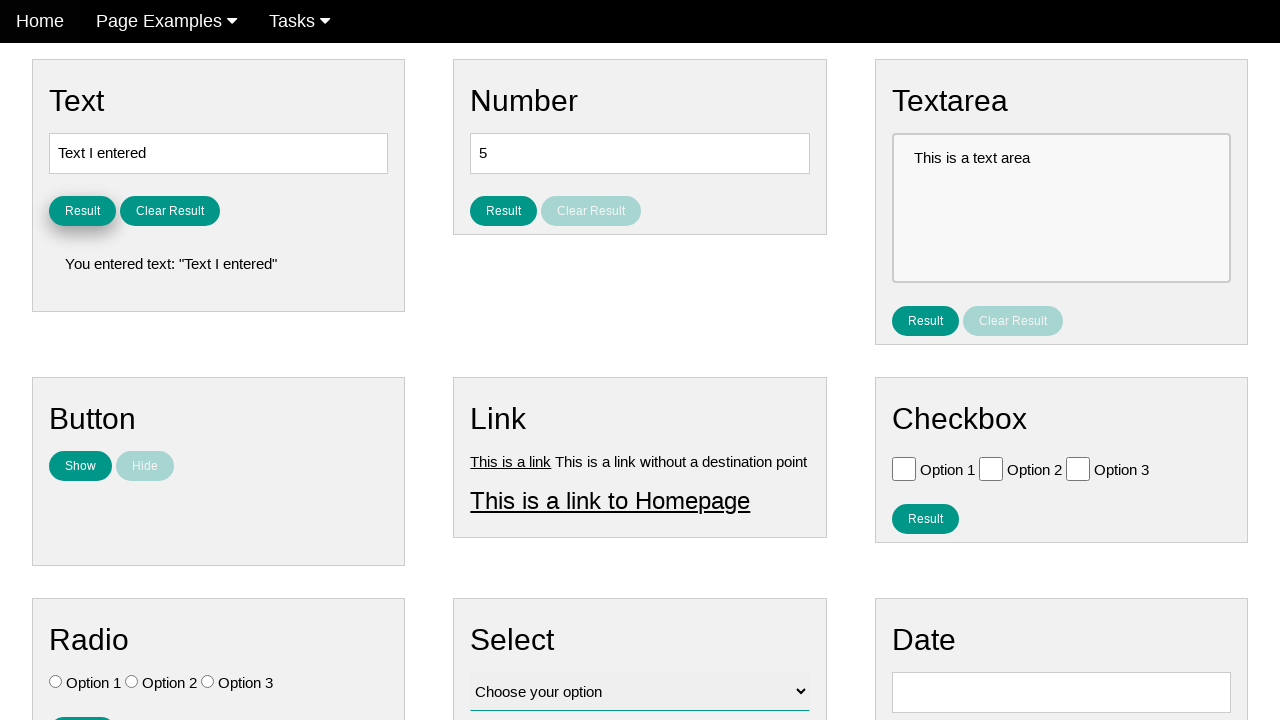

Retrieved result text content
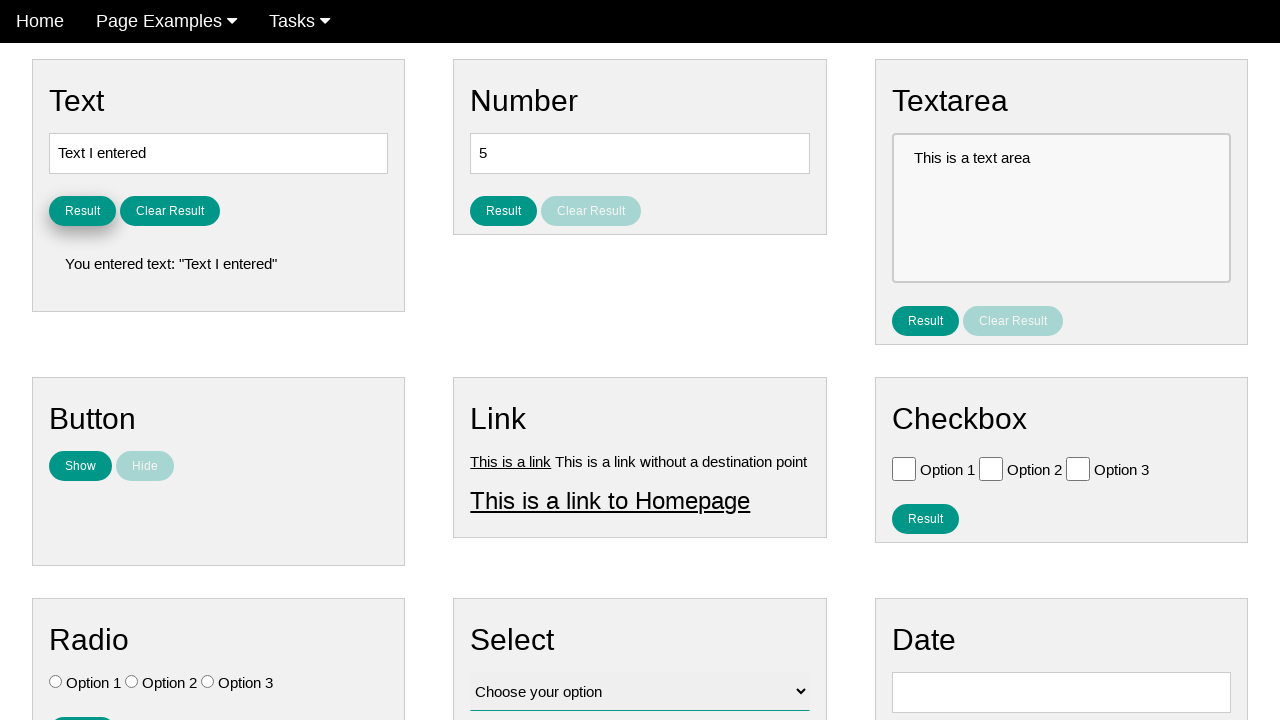

Verified result text matches expected value: 'You entered text: "Text I entered"'
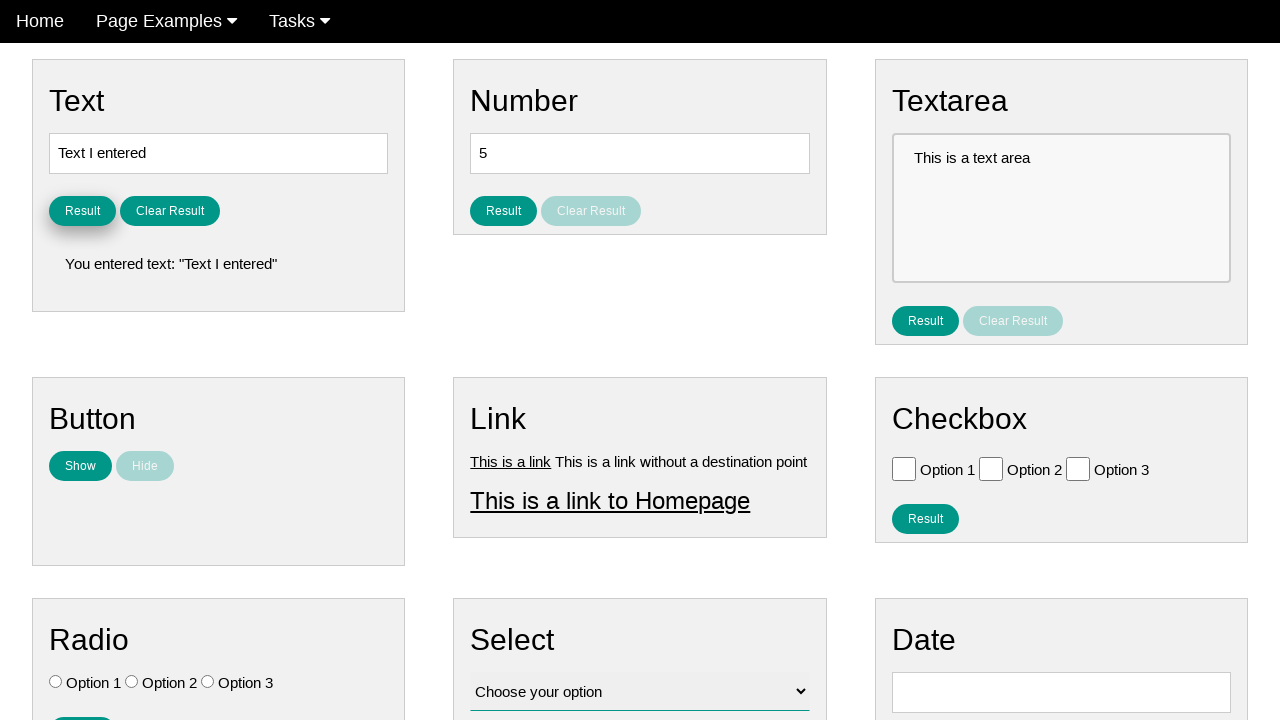

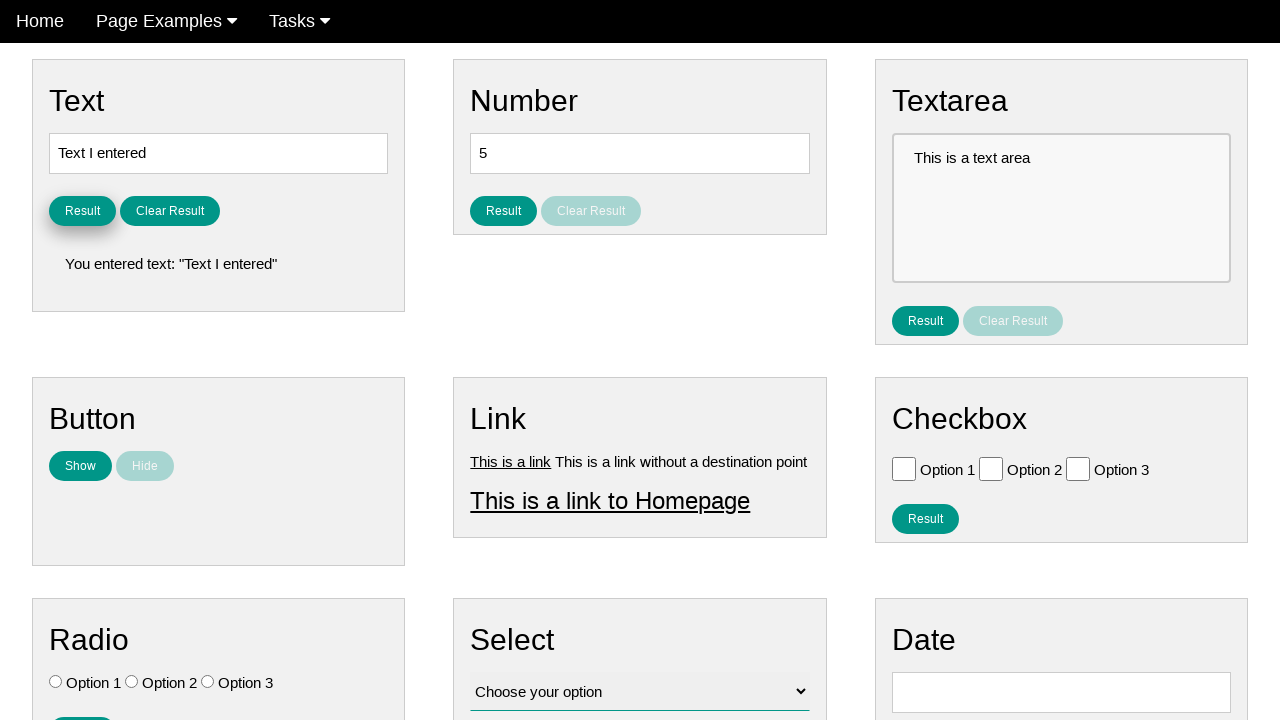